Tests form validation by clicking submit without filling any fields and verifying that error messages are displayed for required fields.

Starting URL: https://katalon-test.s3.amazonaws.com/aut/html/form.html

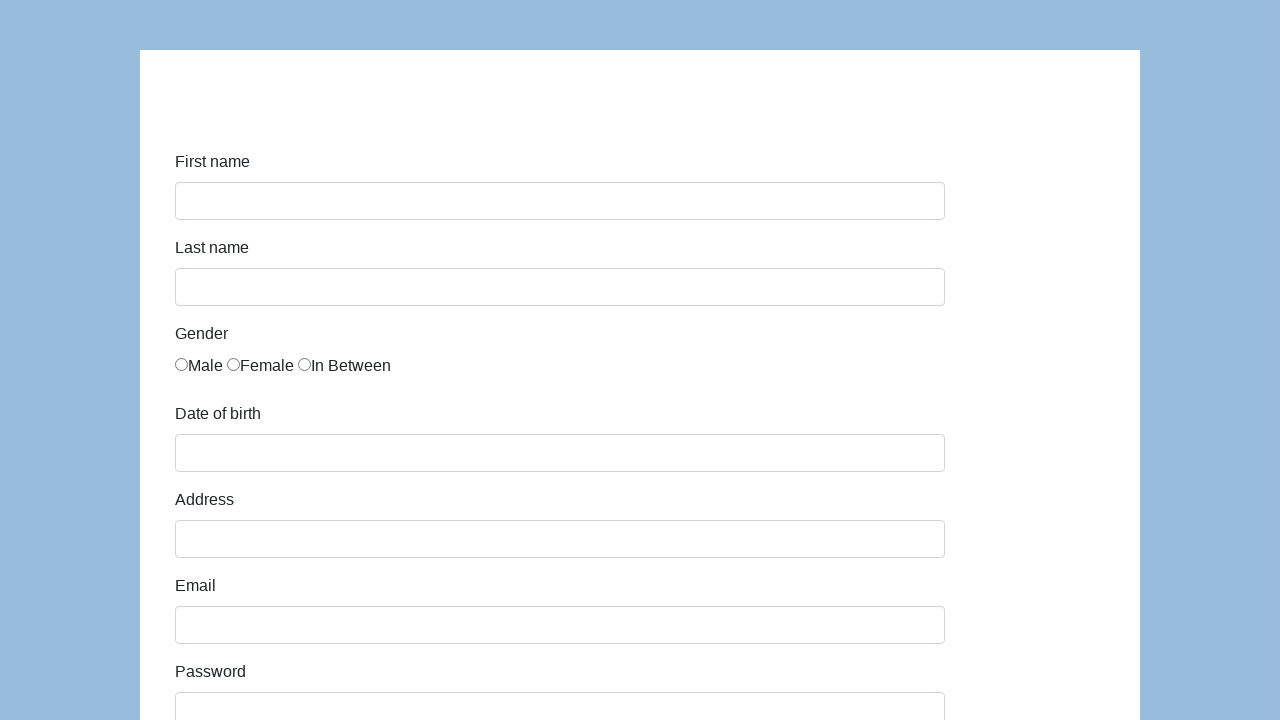

Navigated to form validation test page
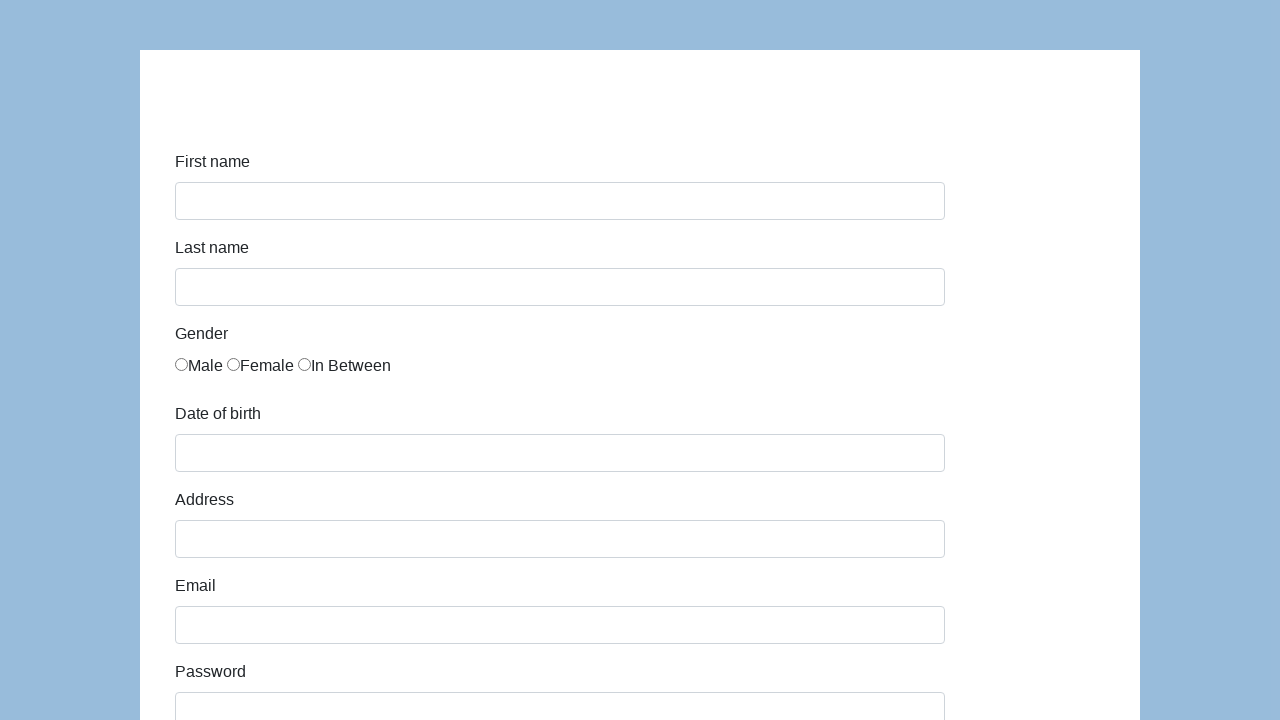

Submit button is ready
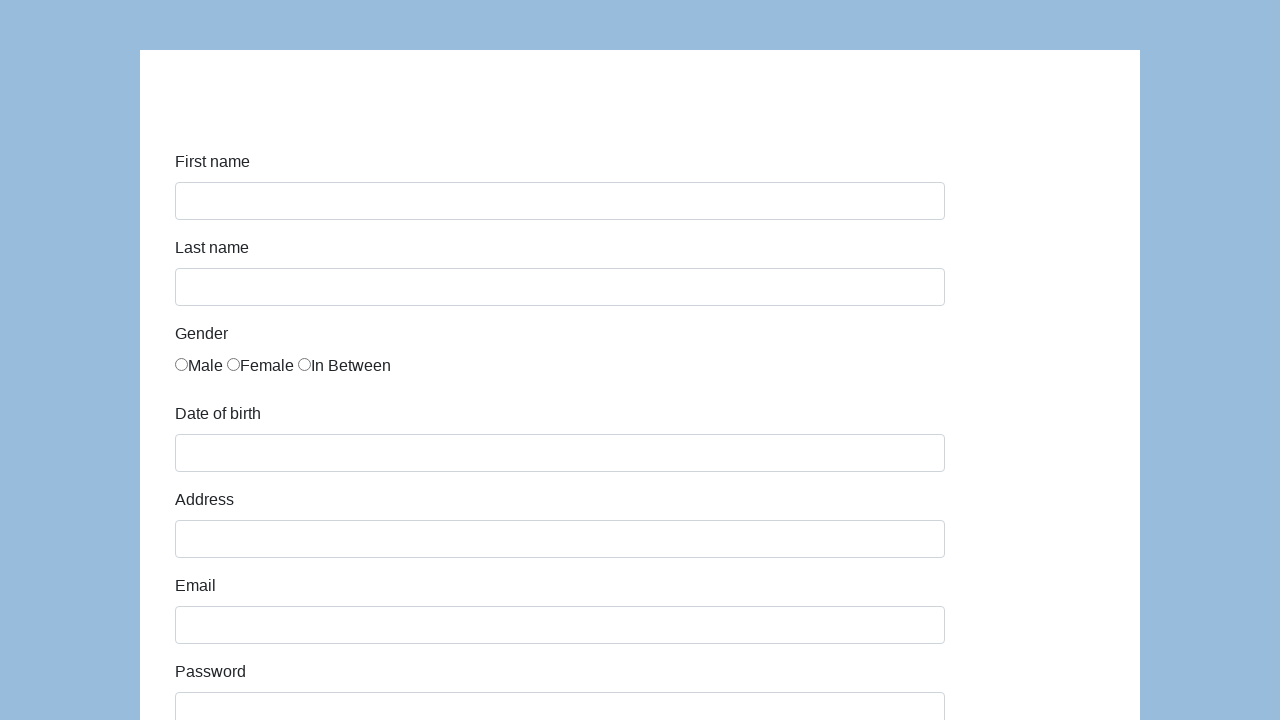

Clicked submit button without filling any form fields at (213, 665) on #submit
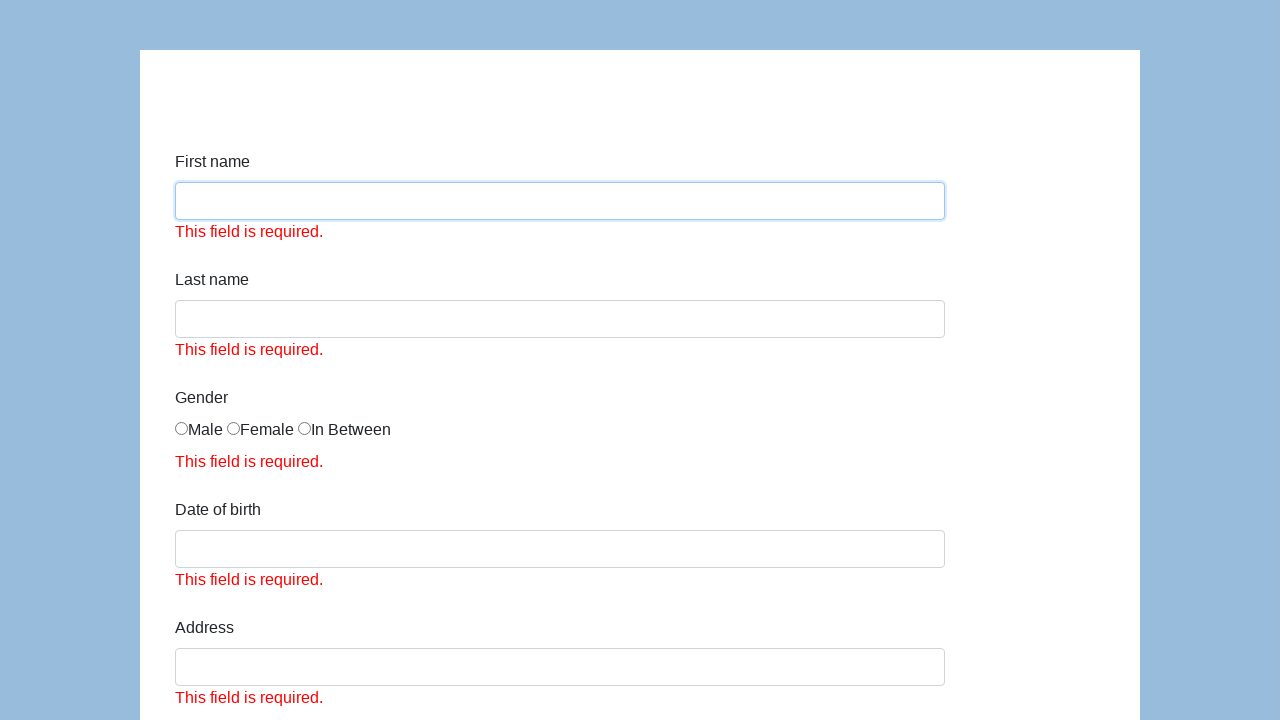

First name error message appeared
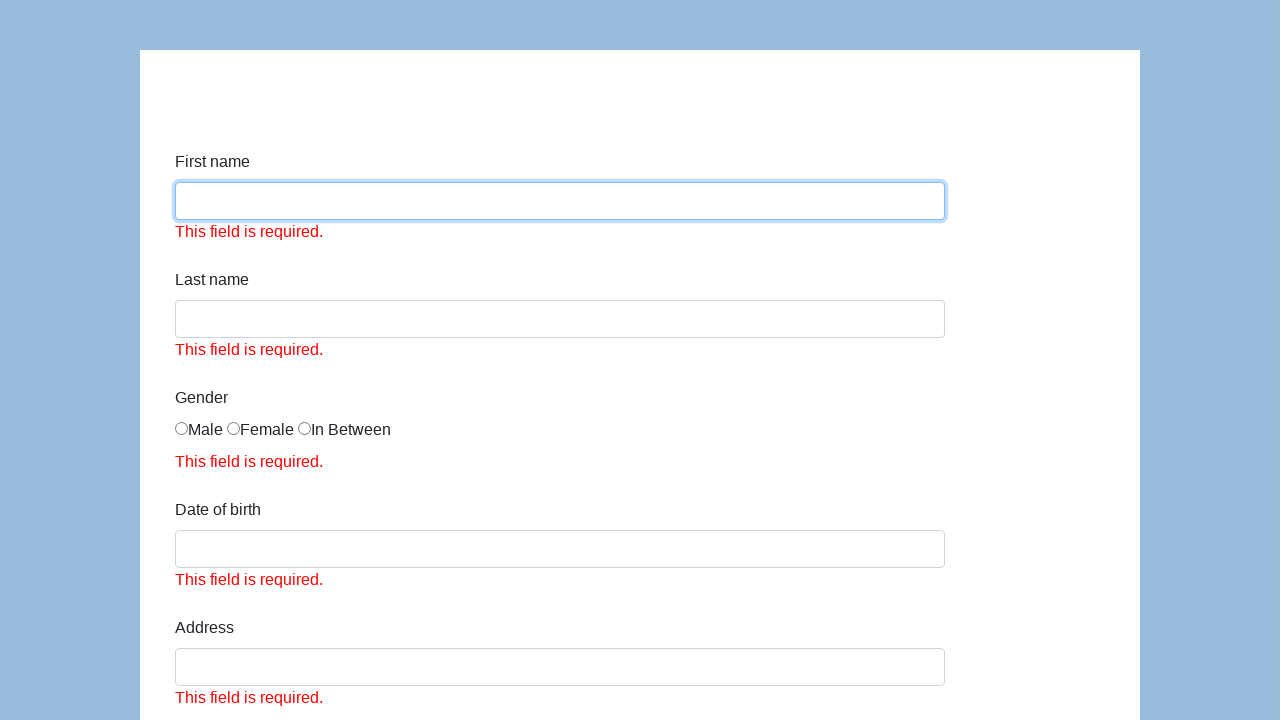

Last name error message appeared
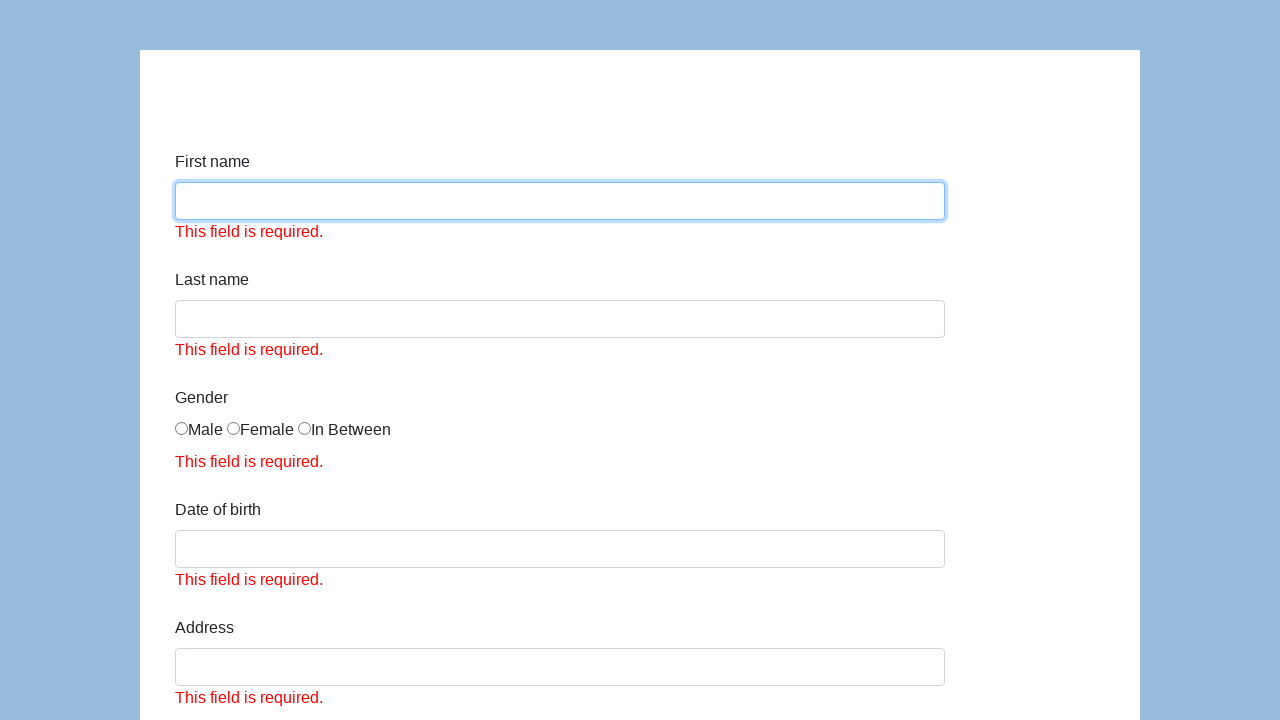

Email error message appeared
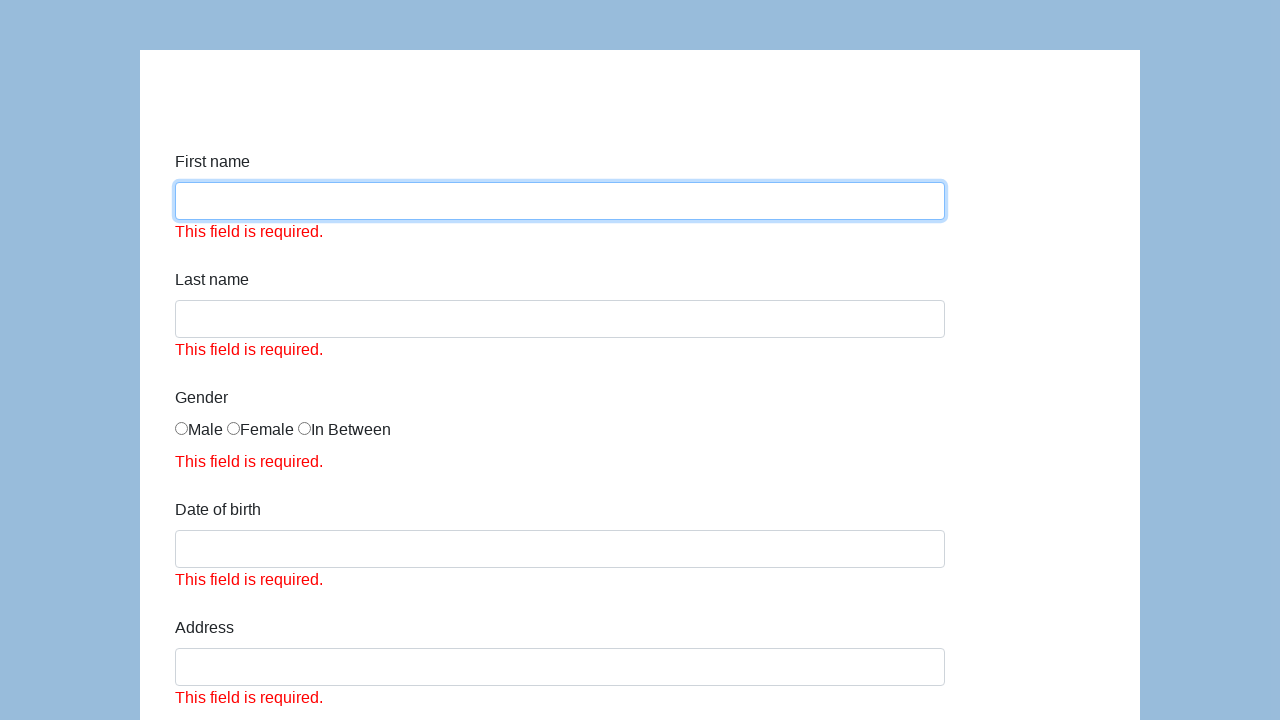

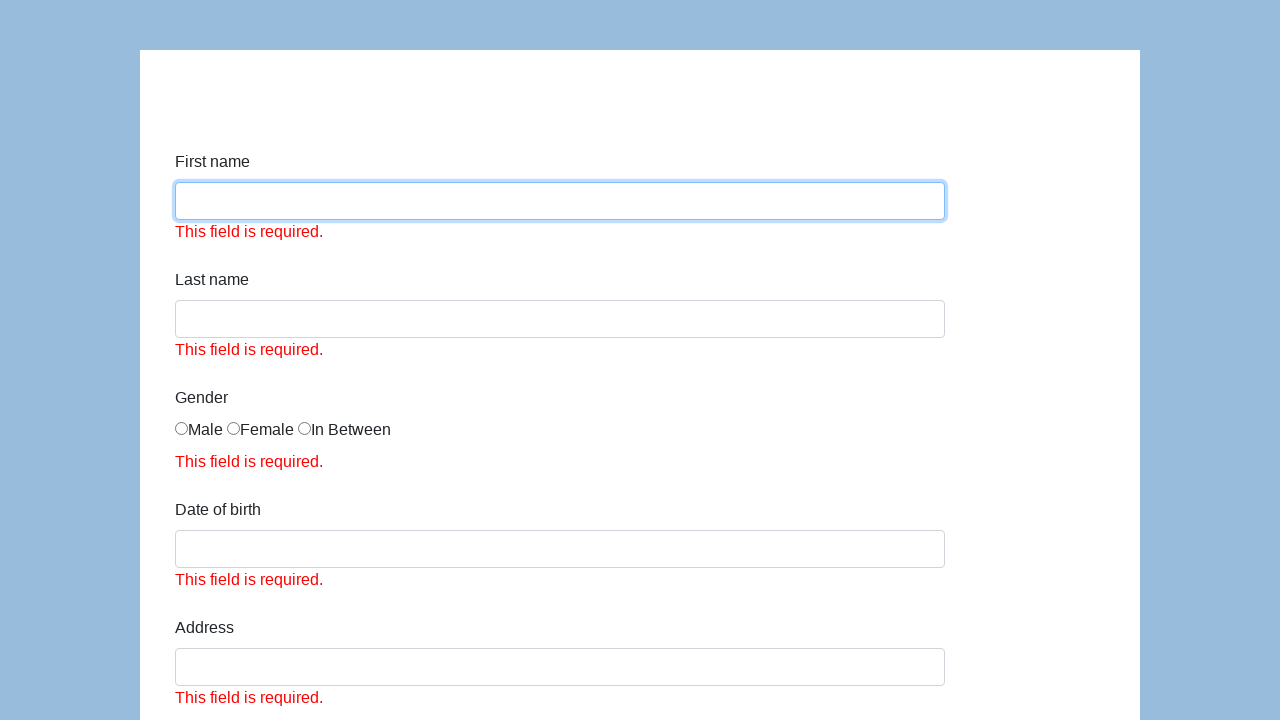